Tests drag and drop functionality by dragging an image element and dropping it into a target box element

Starting URL: https://formy-project.herokuapp.com/dragdrop

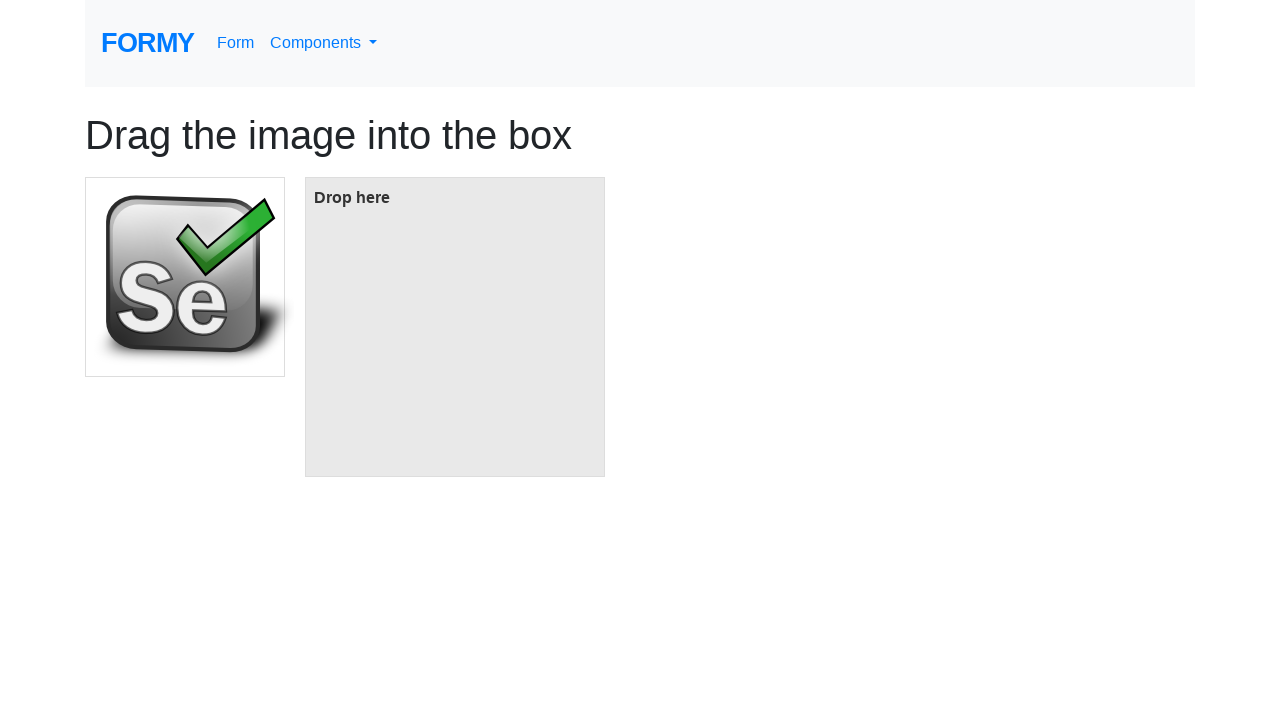

Located the image element to be dragged
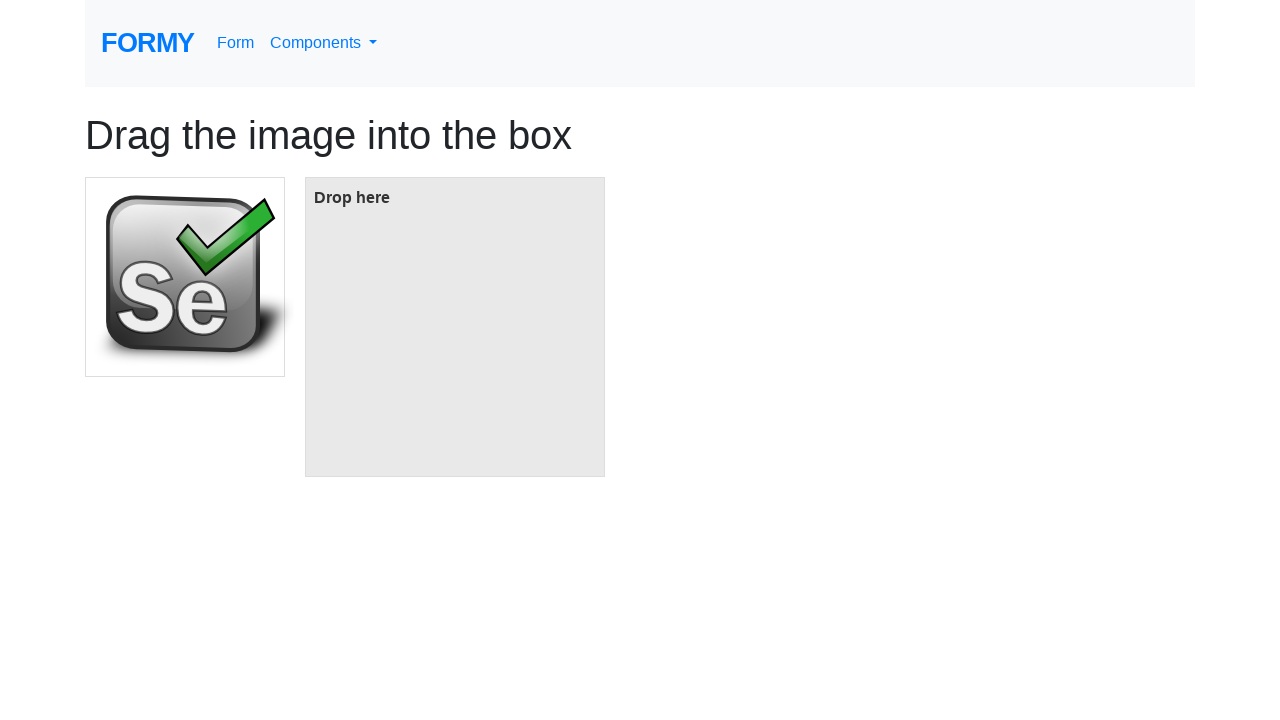

Located the target box element
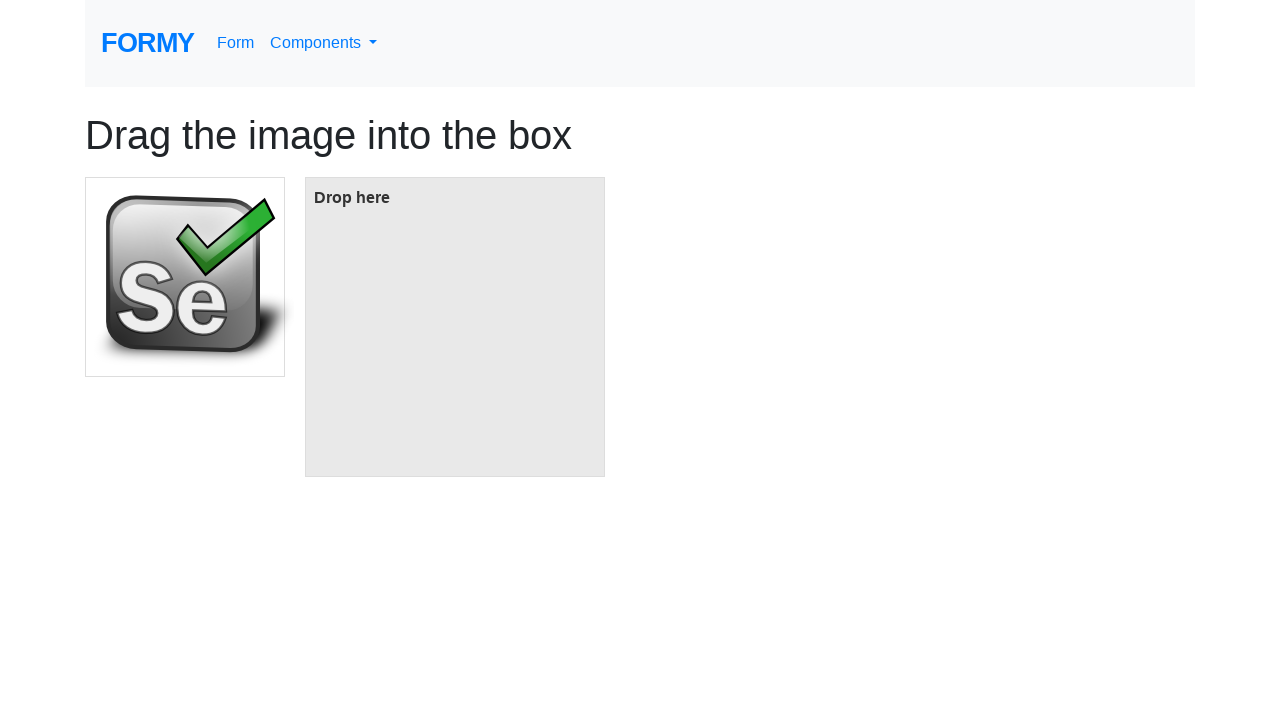

Dragged image element and dropped it into target box at (455, 327)
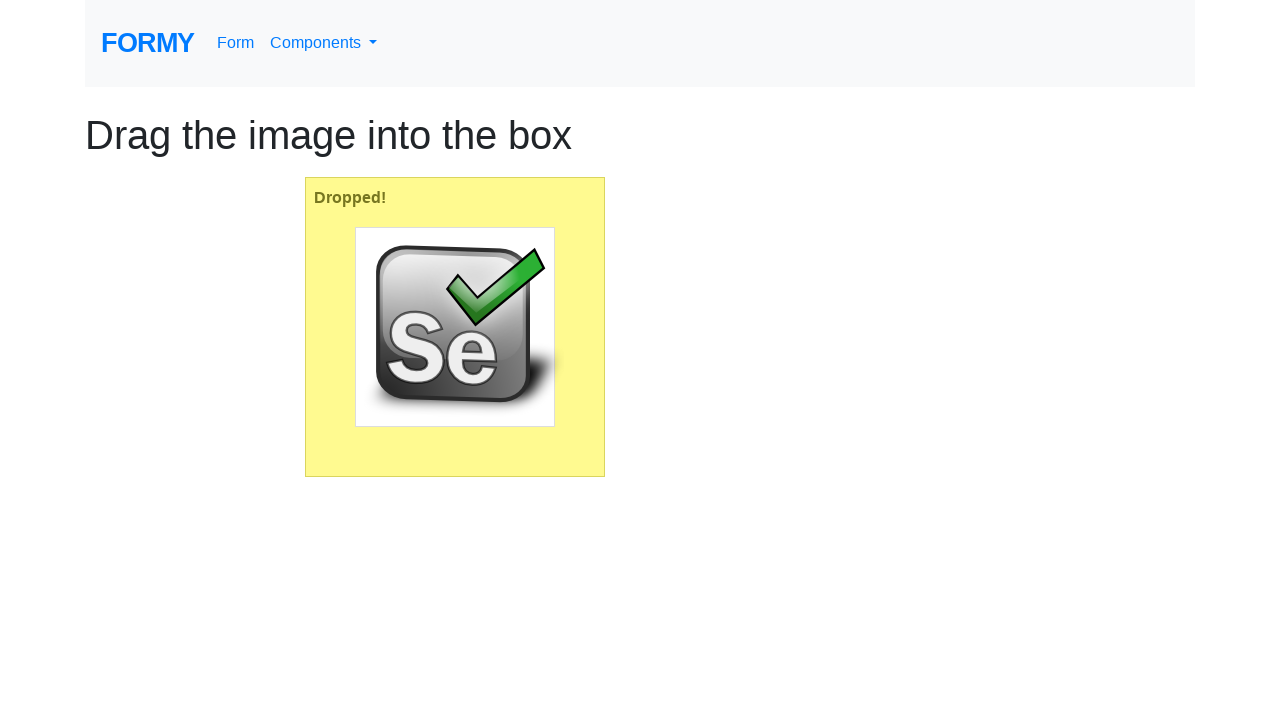

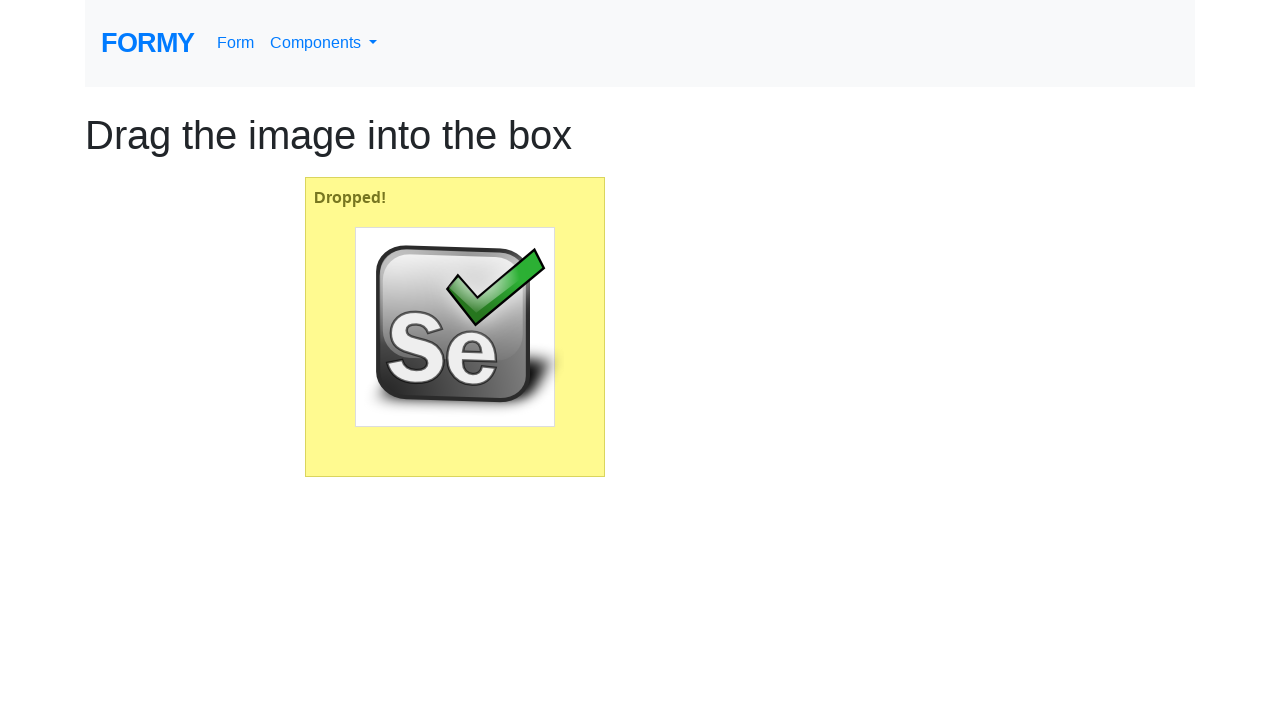